Tests prompt alert by entering text input and accepting the dialog, then verifying the entered text is displayed

Starting URL: https://the-internet.herokuapp.com/javascript_alerts

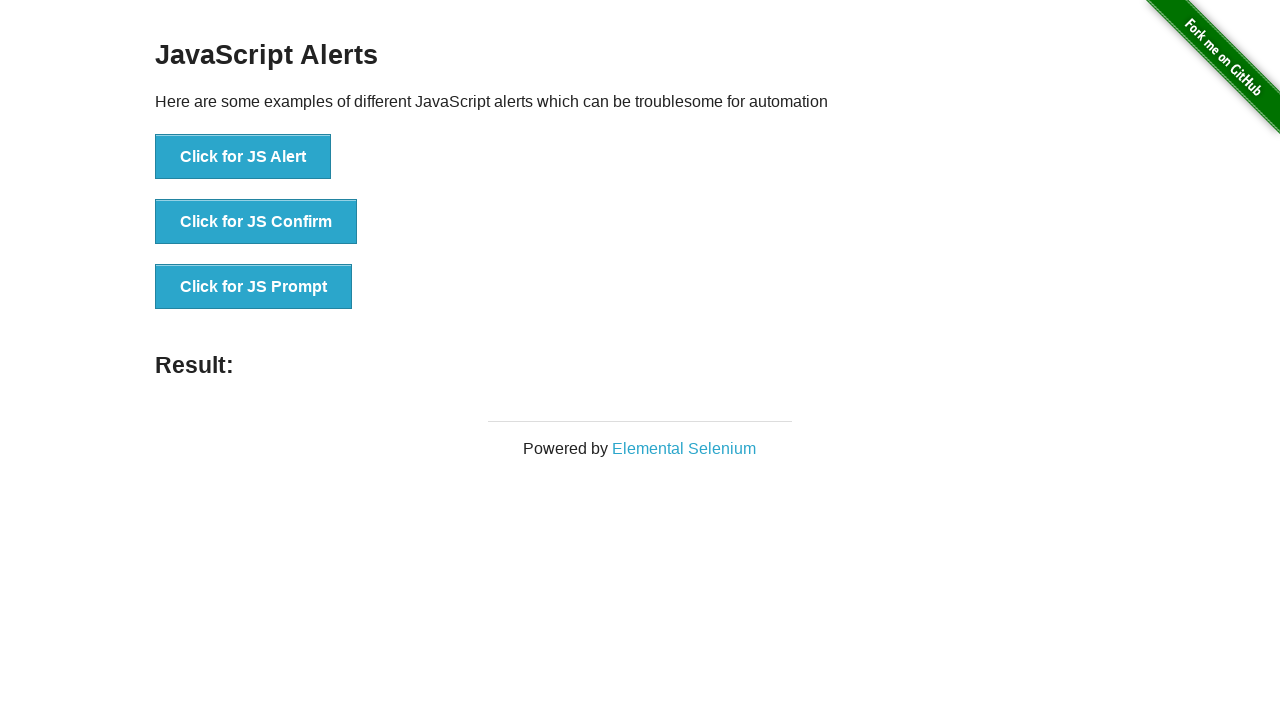

Set up dialog handler to accept prompt with text input
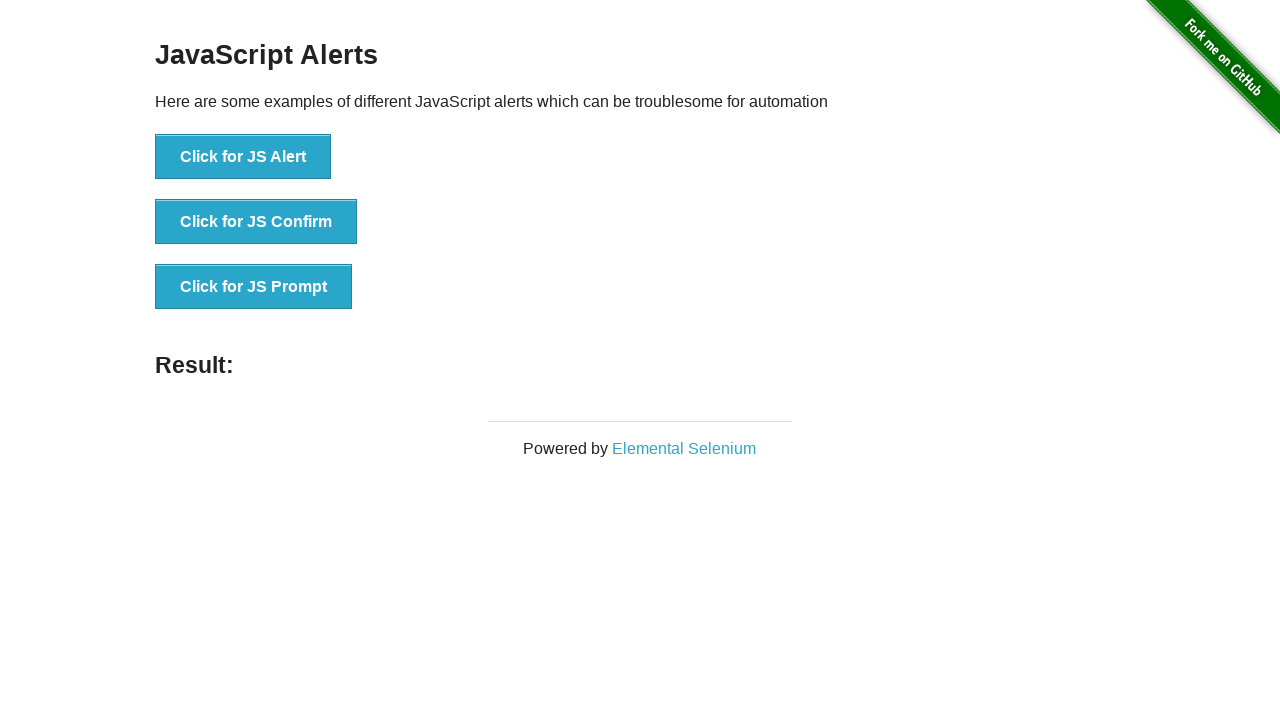

Clicked 'Click for JS Prompt' button to trigger prompt alert at (254, 287) on xpath=//button[text()='Click for JS Prompt']
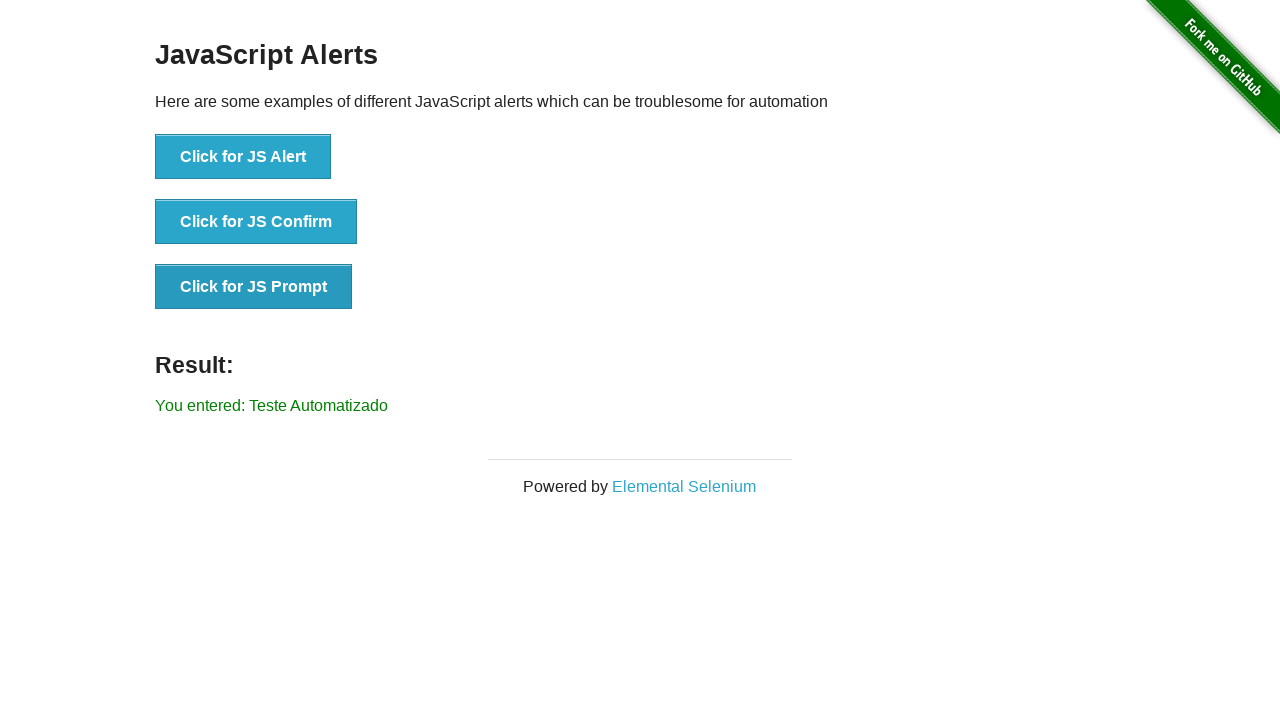

Retrieved result text from #result element
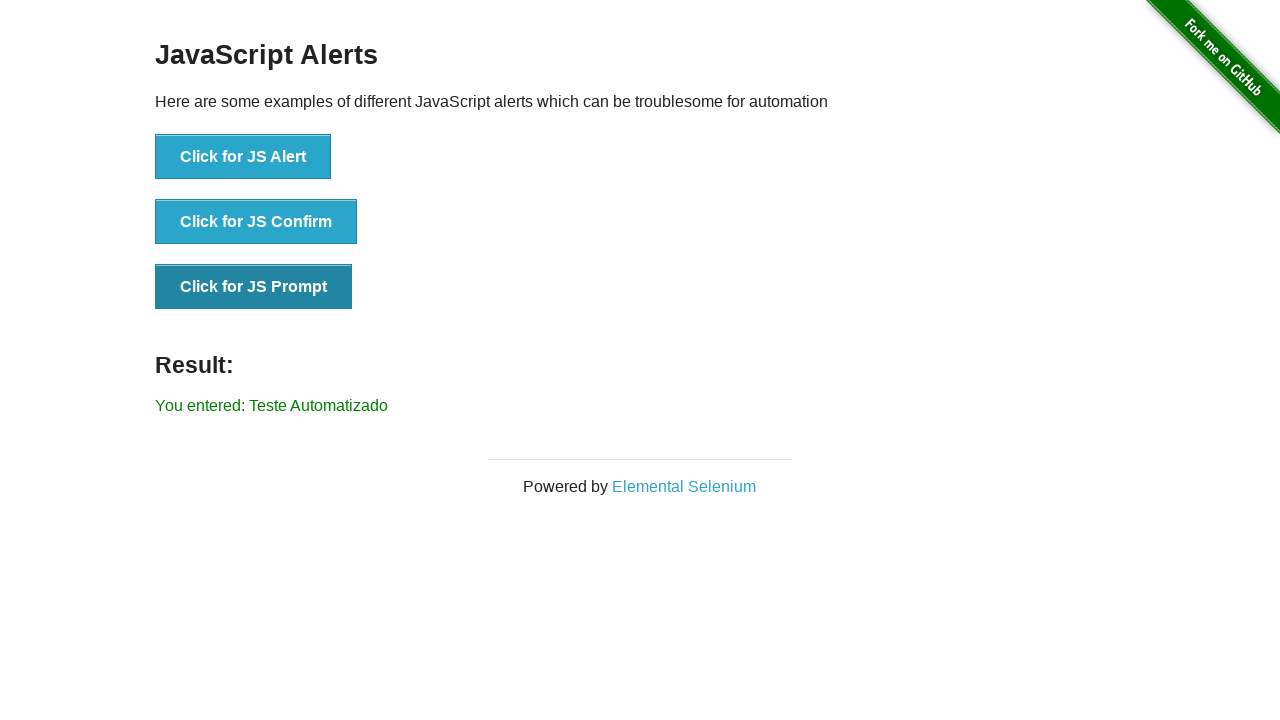

Verified entered text 'Teste Automatizado' is displayed in result
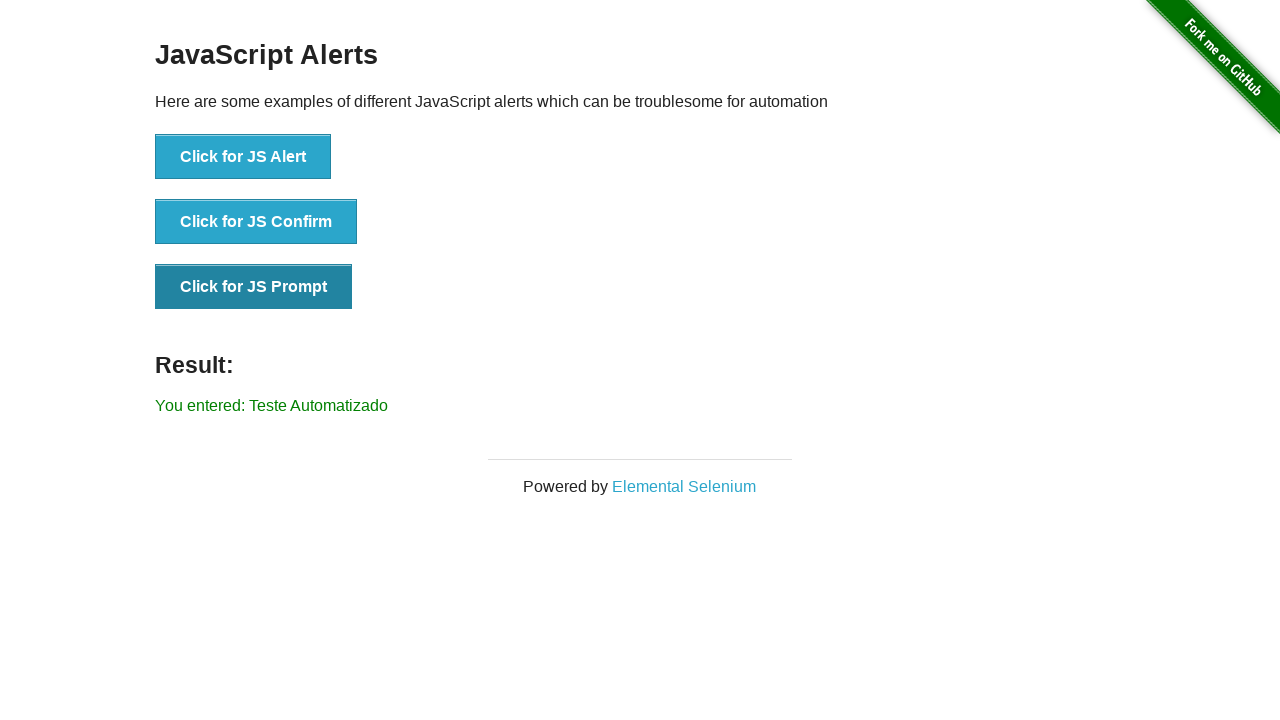

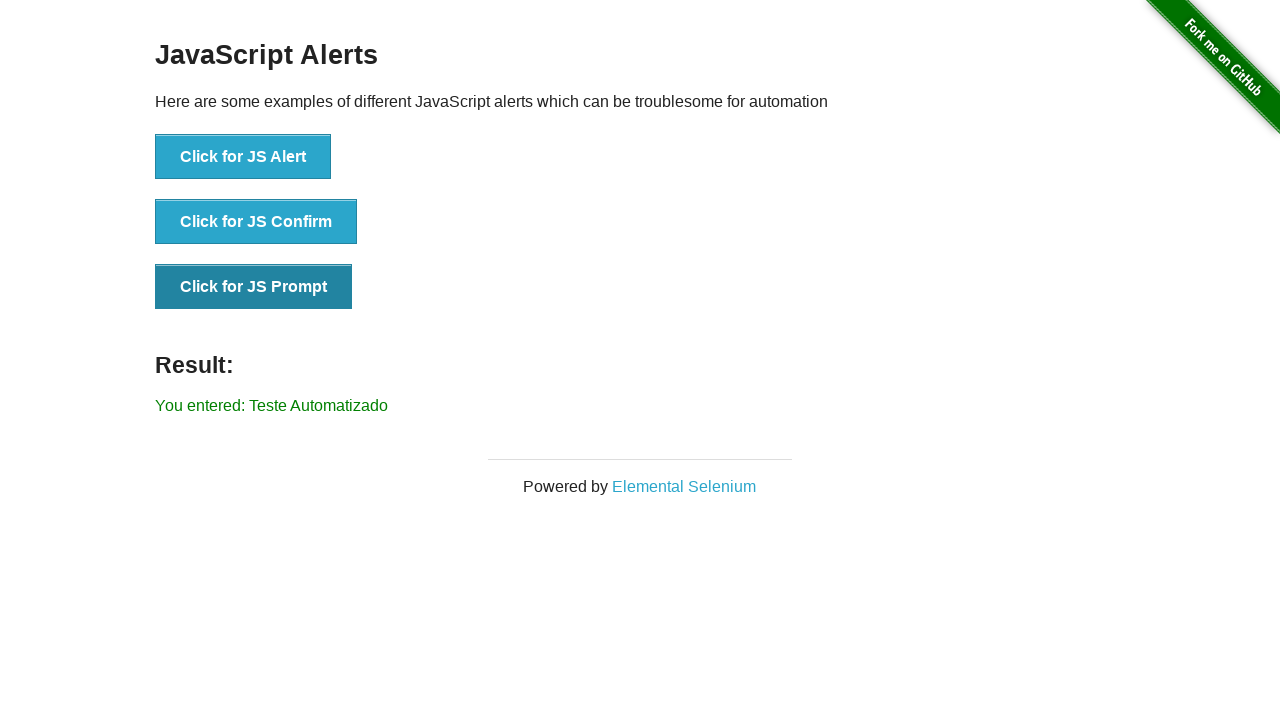